Tests browser window handling by clicking a button that opens a new tab, switching to the new tab, and verifying the content in the child tab

Starting URL: https://demoqa.com/browser-windows

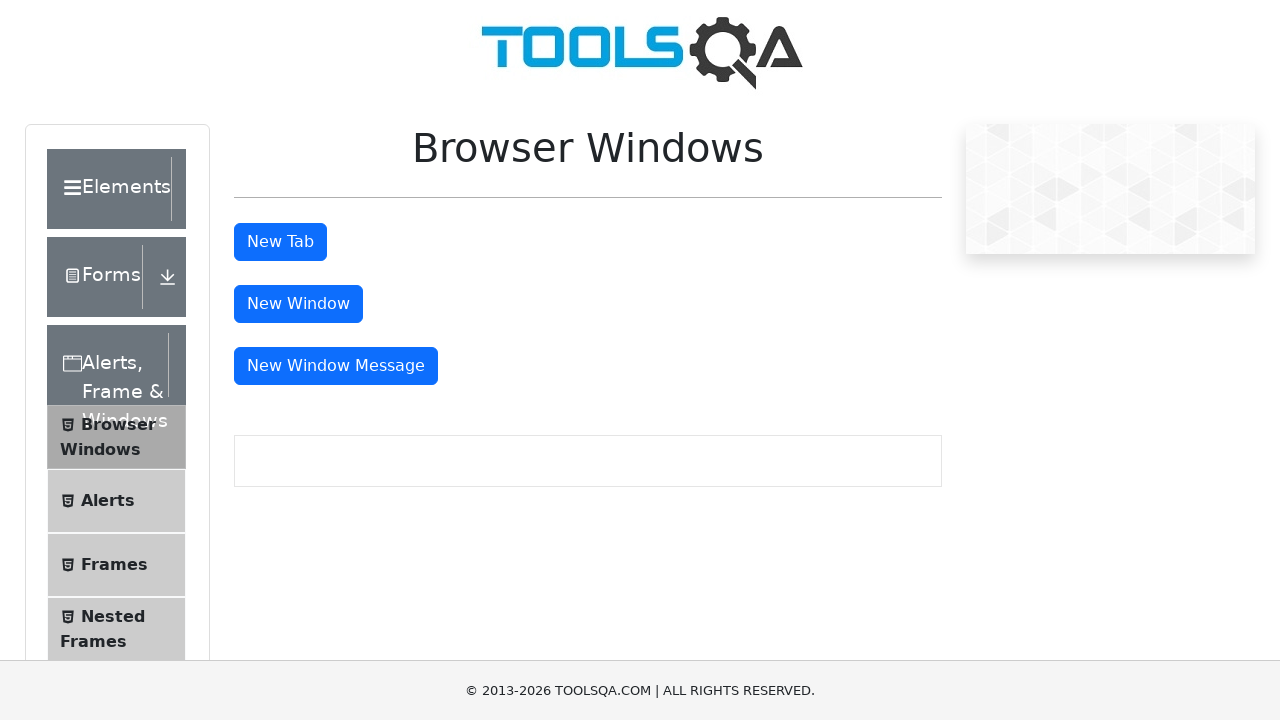

Scrolled to 'New Tab' button if needed
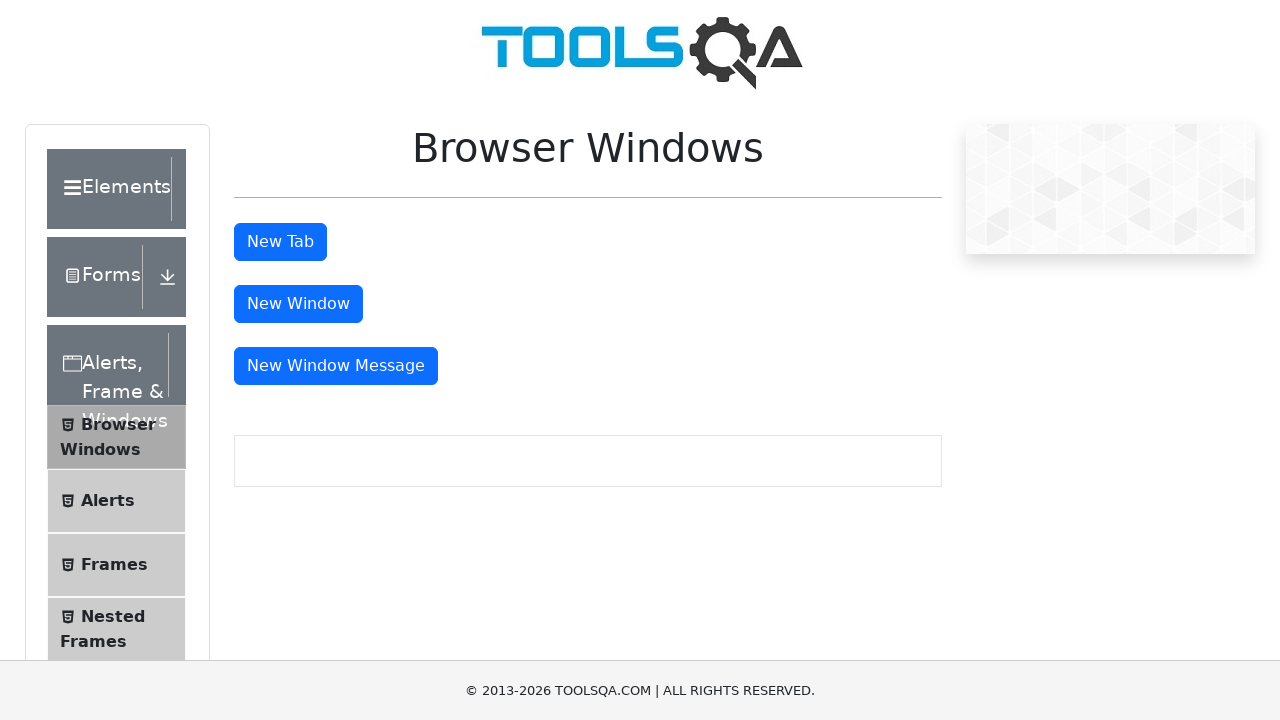

Clicked 'New Tab' button and waited for new tab to open at (280, 242) on #tabButton
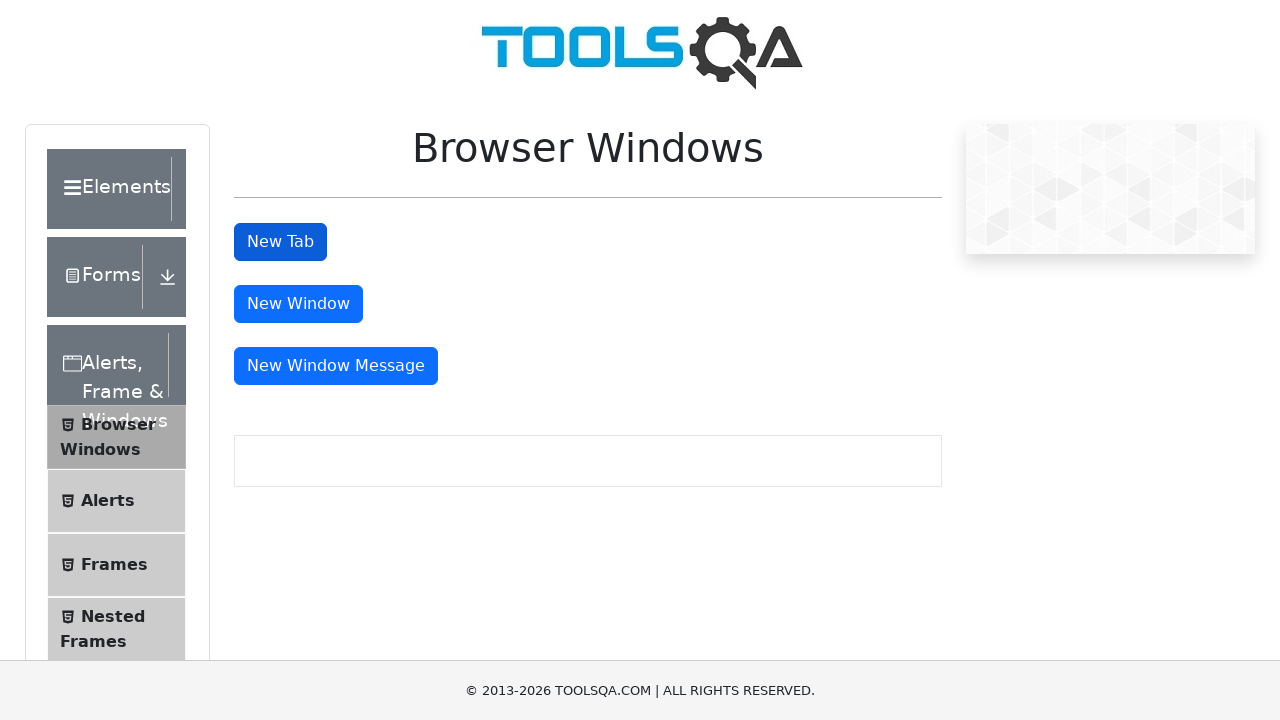

Retrieved the new child tab page object
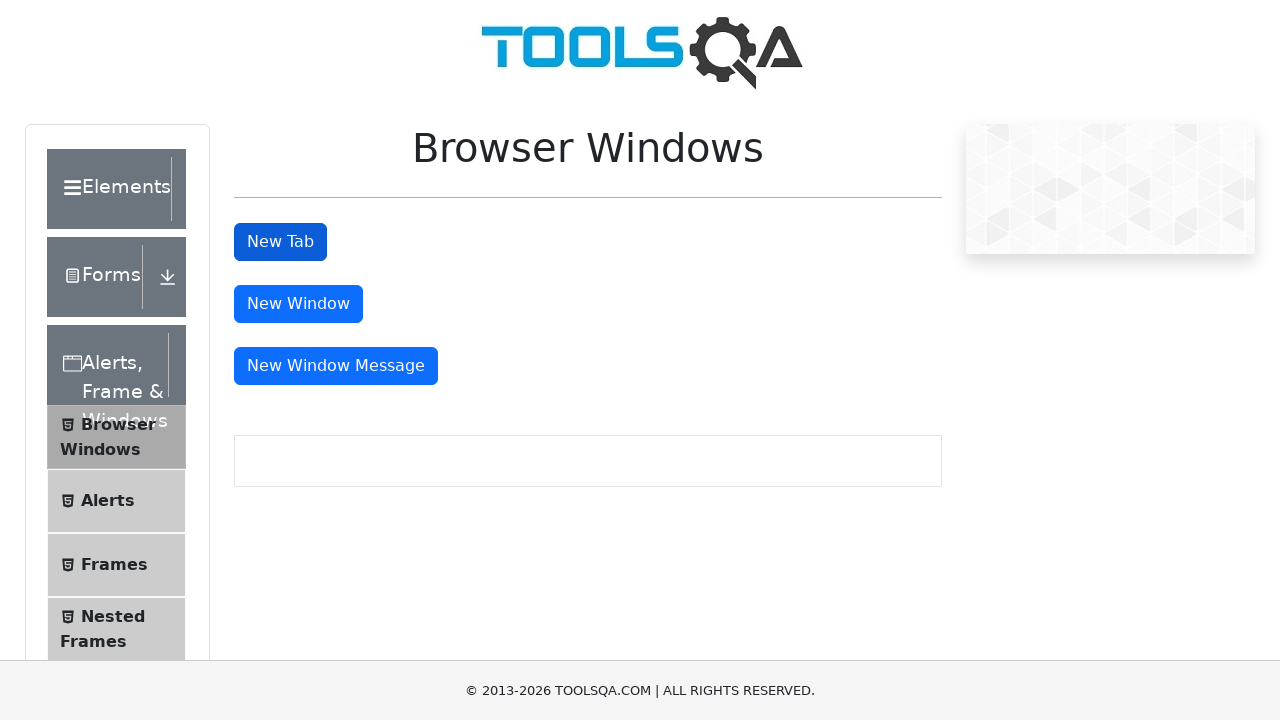

Waited for sample heading to load in child tab
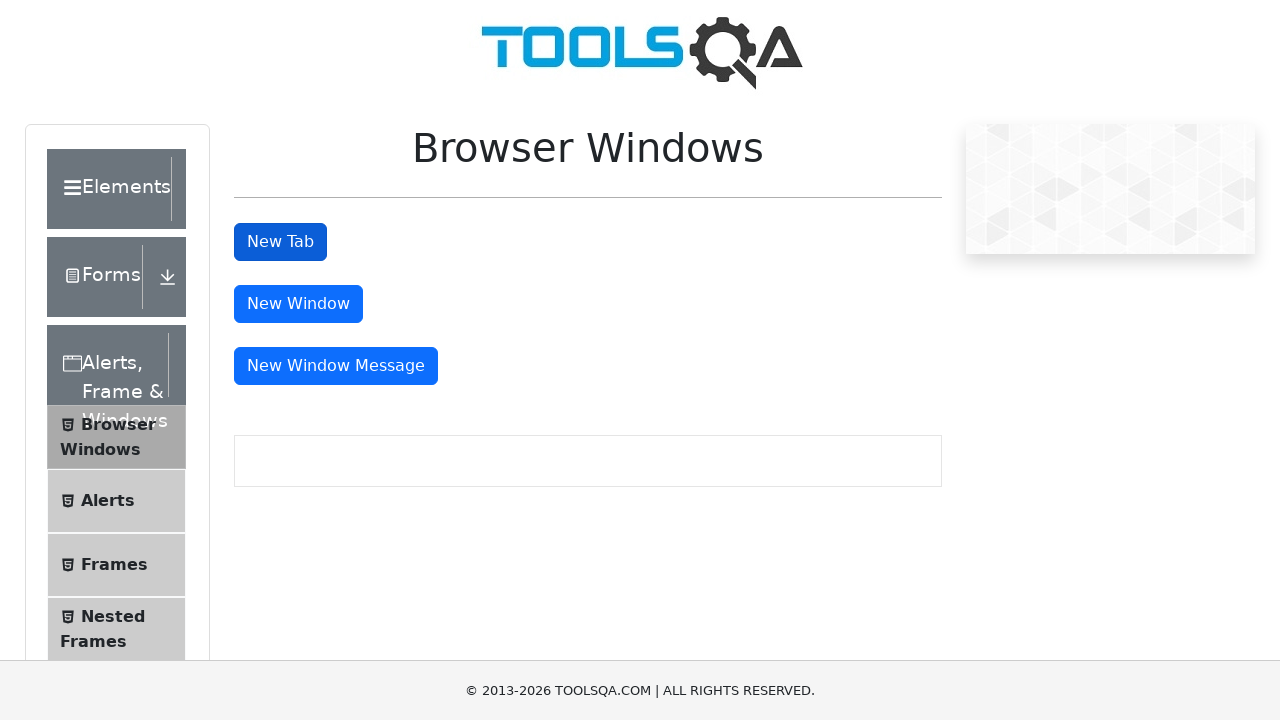

Located the sample heading element in child tab
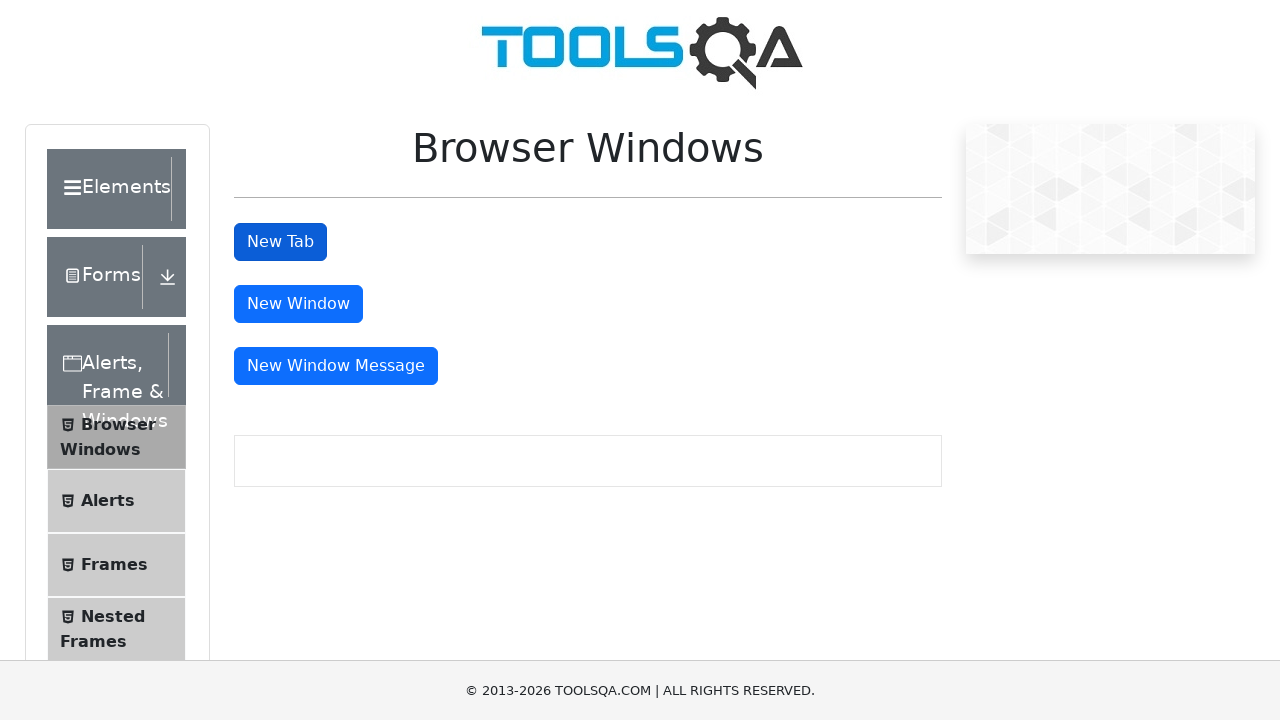

Retrieved and verified header text content from child tab
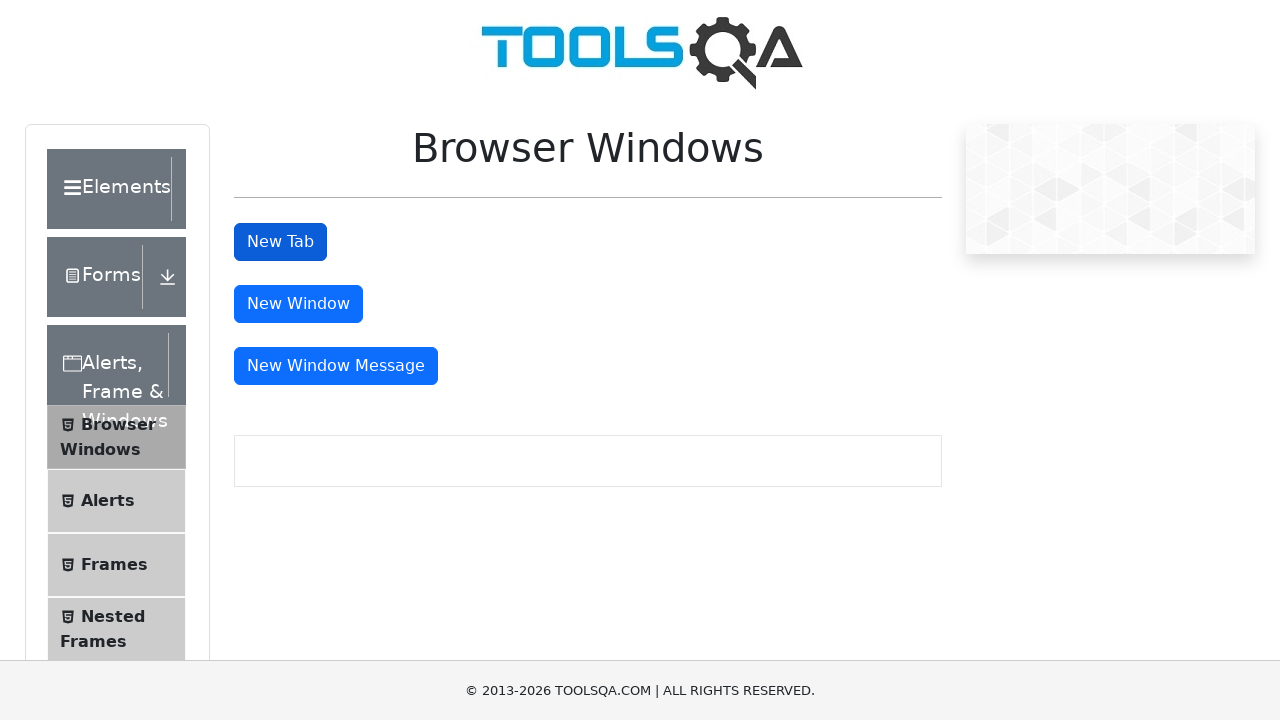

Closed the child tab
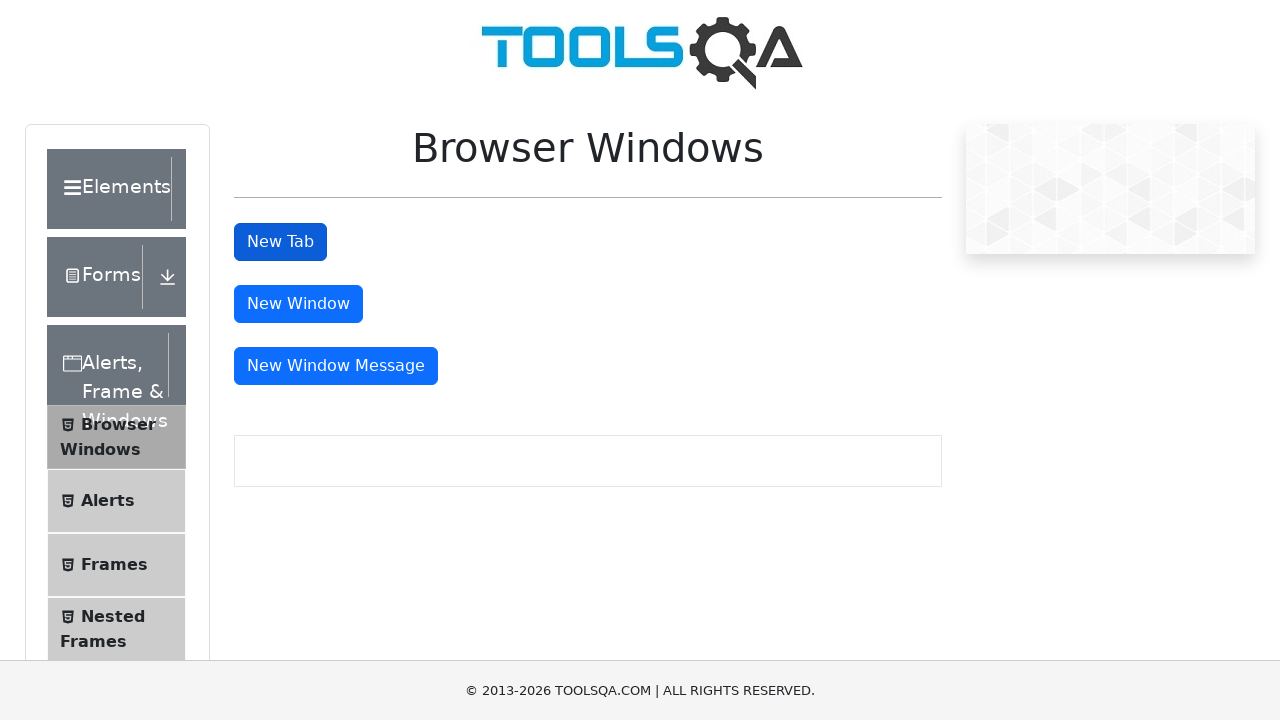

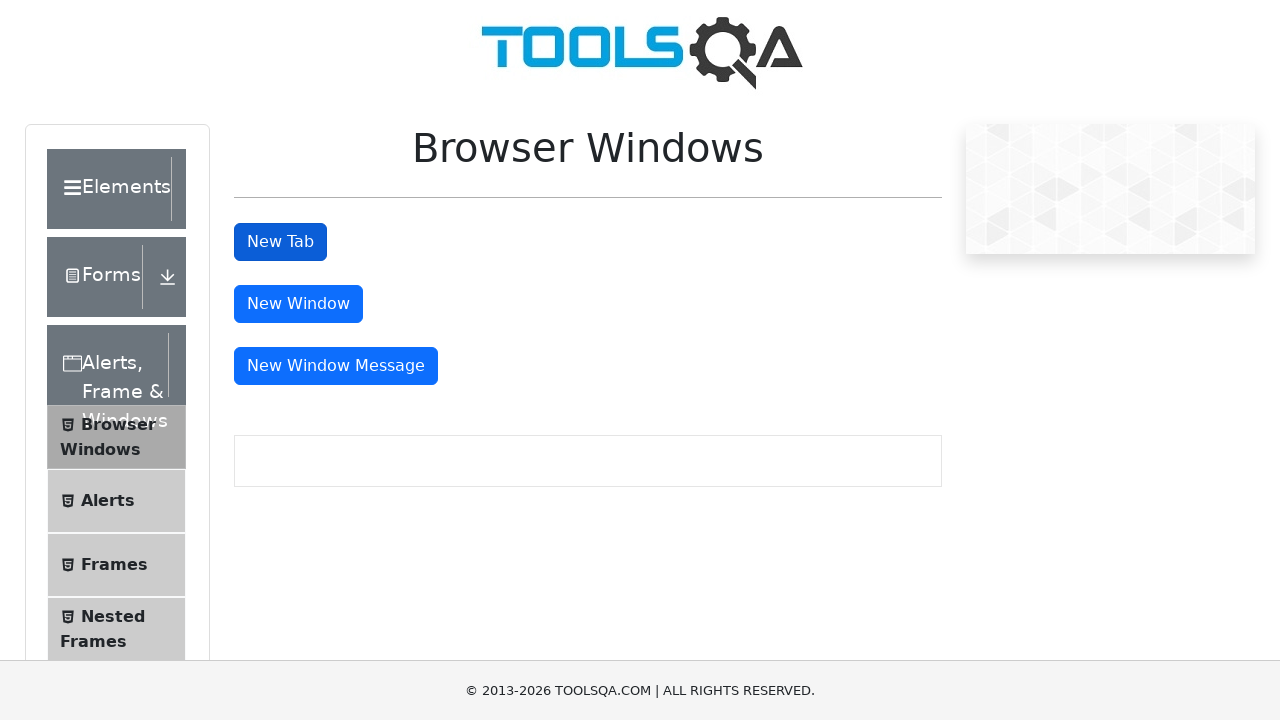